Tests entering text in a JavaScript prompt dialog and verifies the entered text in result

Starting URL: https://the-internet.herokuapp.com/javascript_alerts

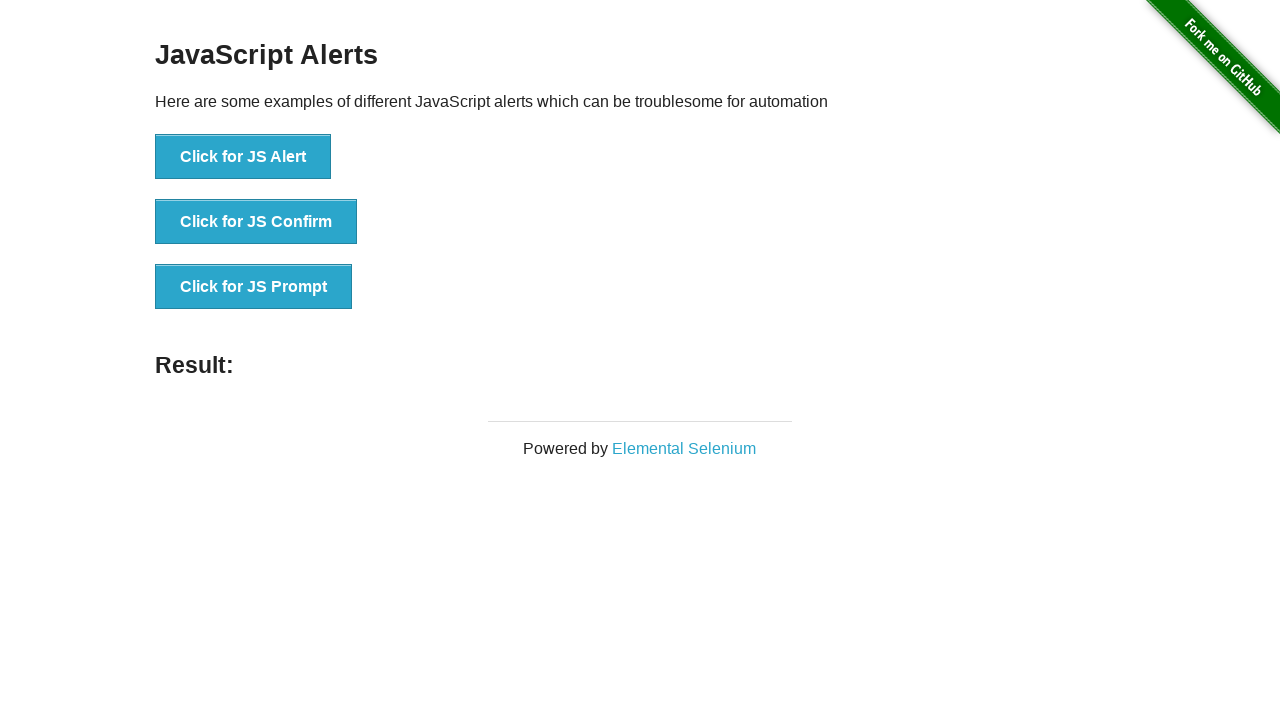

Set up dialog handler to accept prompt with 'test' text
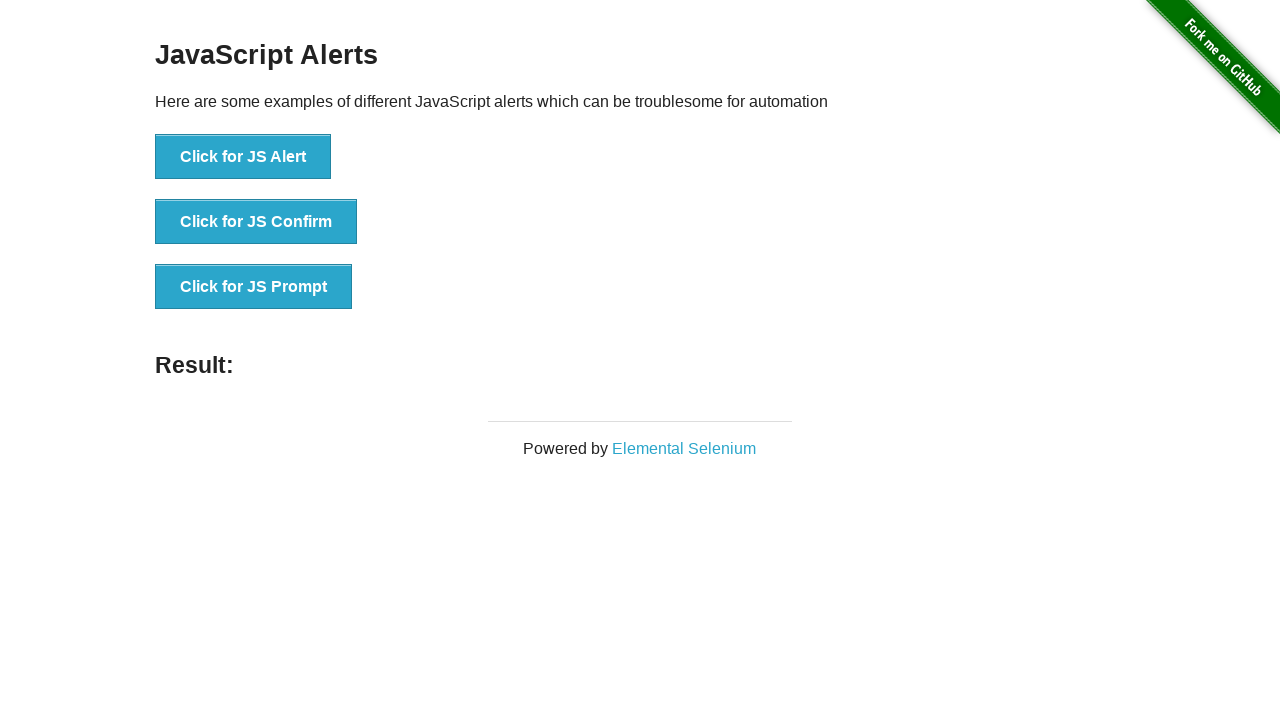

Clicked button to trigger JavaScript prompt dialog at (254, 287) on button[onclick*='Prompt']
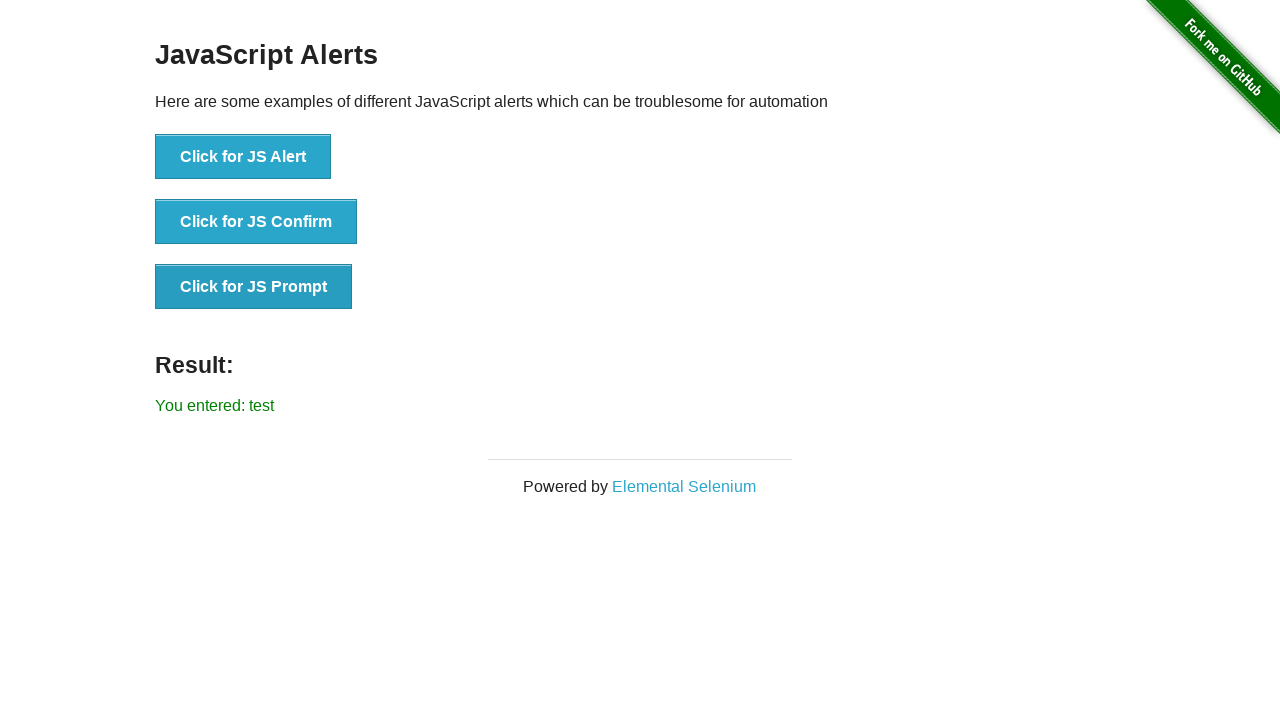

Verified result text displays 'You entered: test'
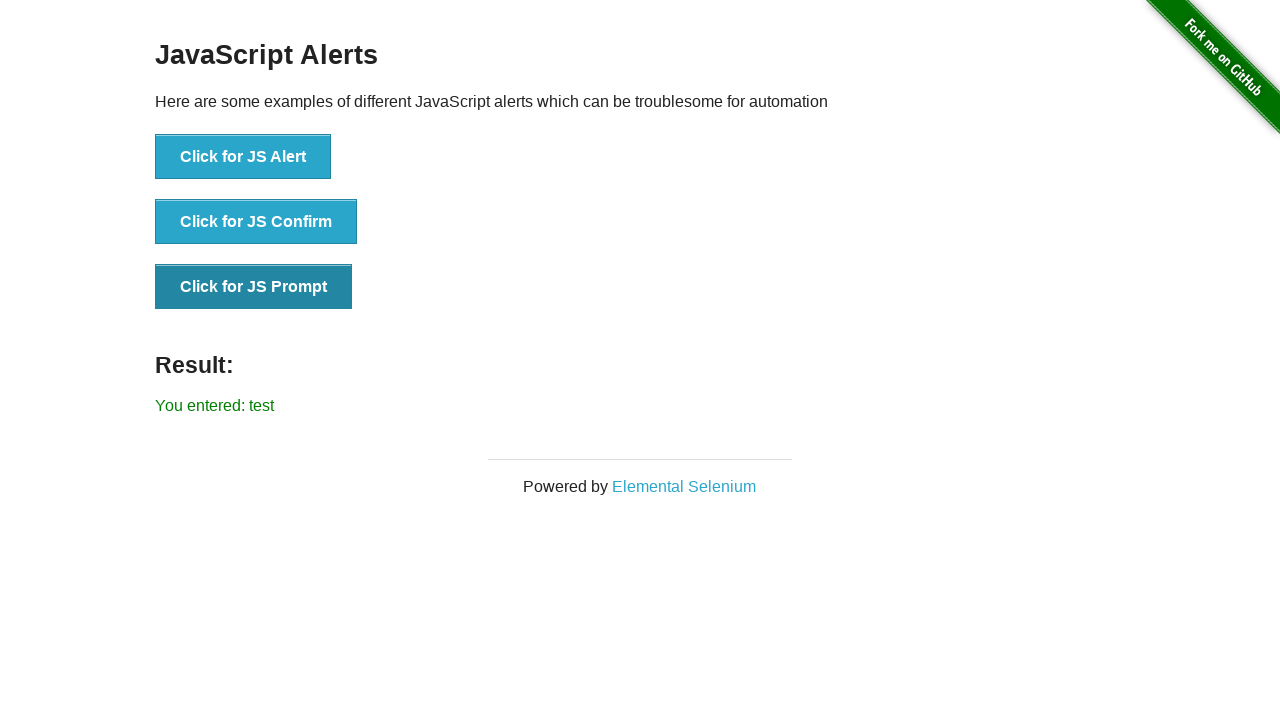

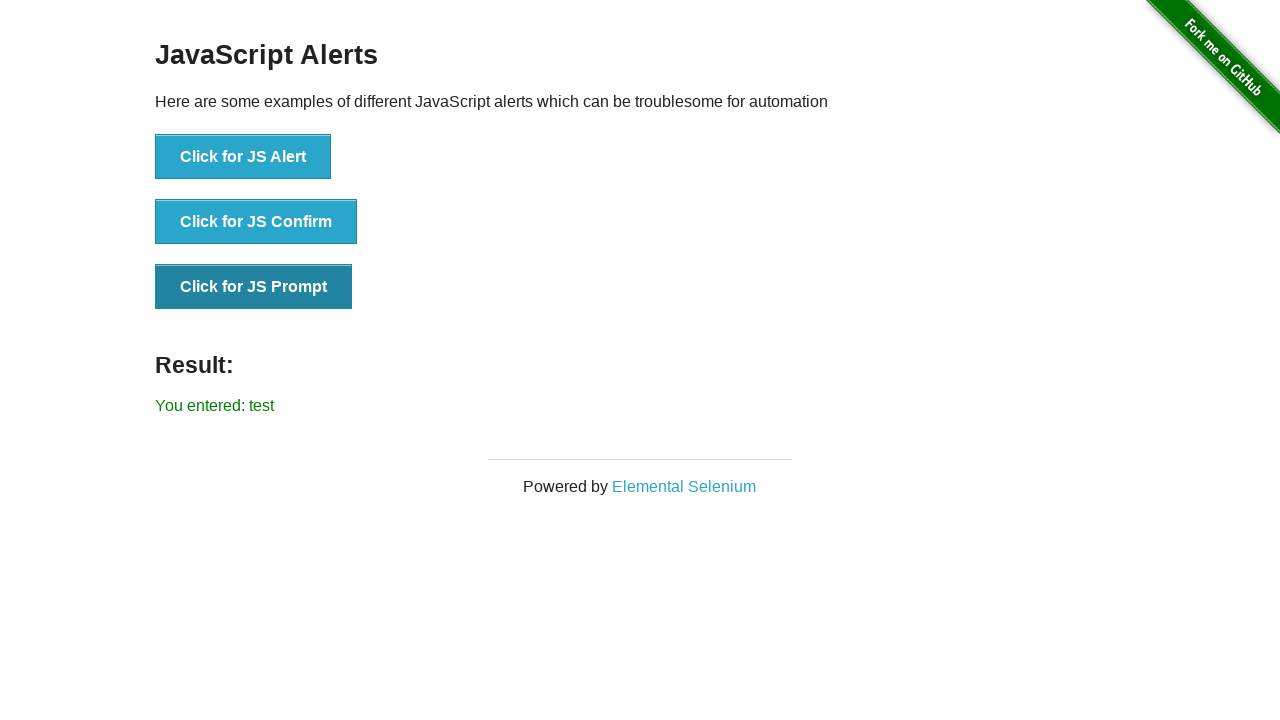